Searches for a non-existent product to verify the "no results" message is displayed

Starting URL: https://ecommerce-playground.lambdatest.io/index.php?route=account/register

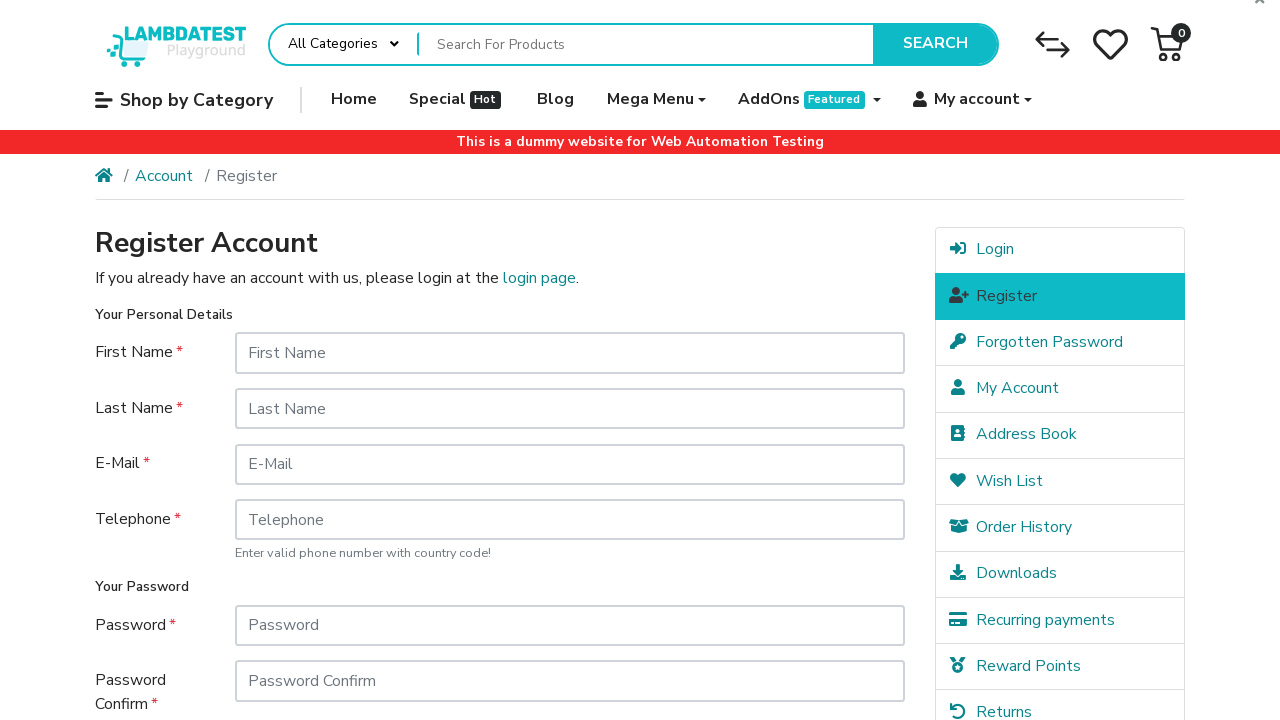

Filled search field with 'fridge' on input[name='search']
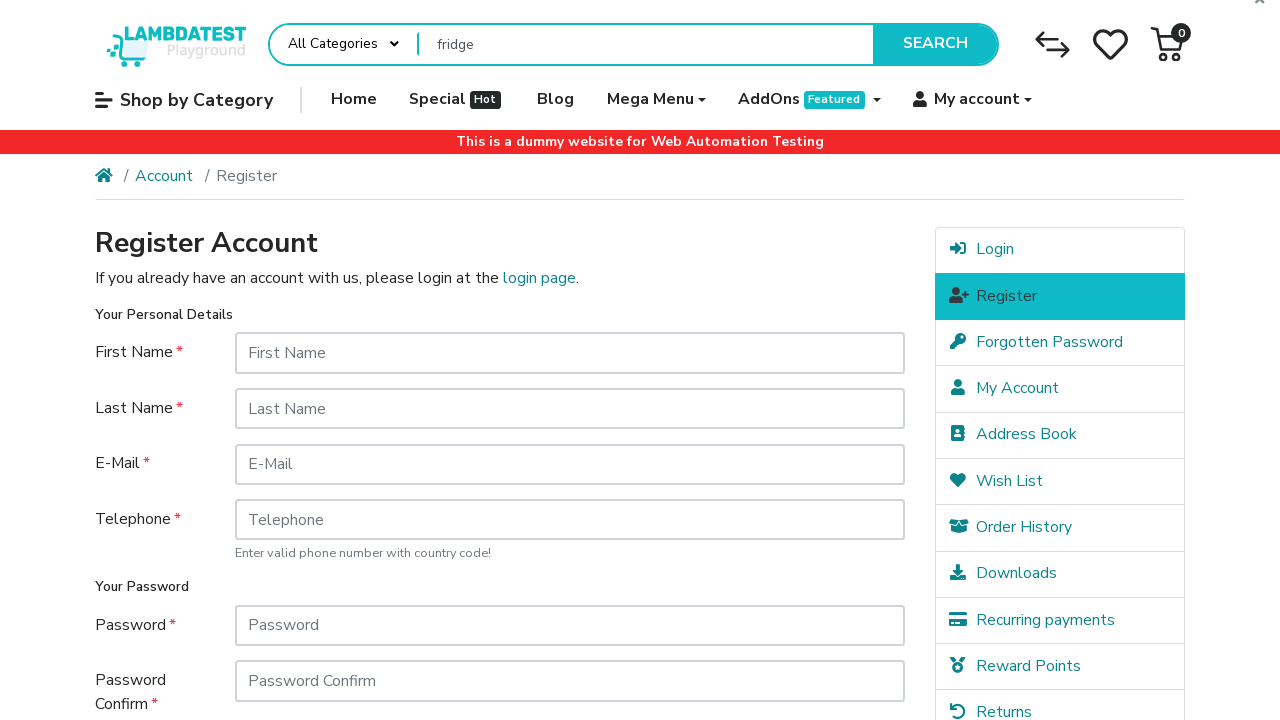

Clicked search button to search for 'fridge' at (935, 44) on button.type-text
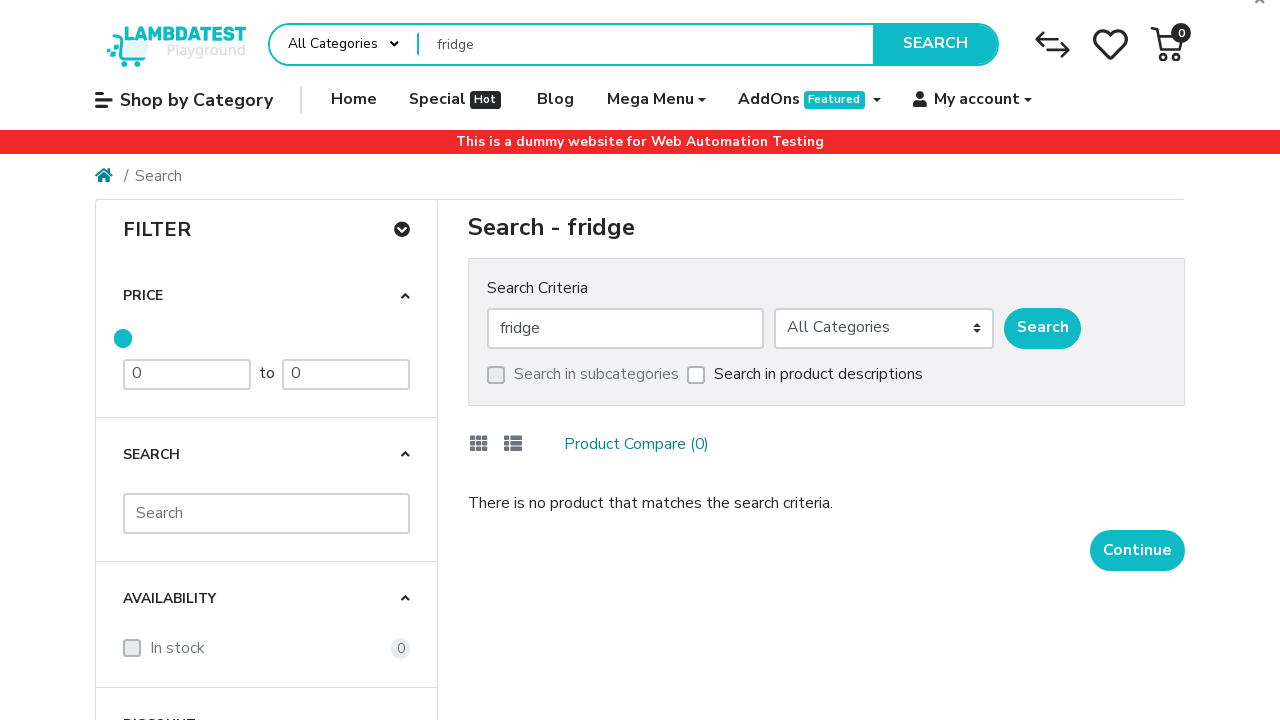

Verified 'no product matches' message is displayed
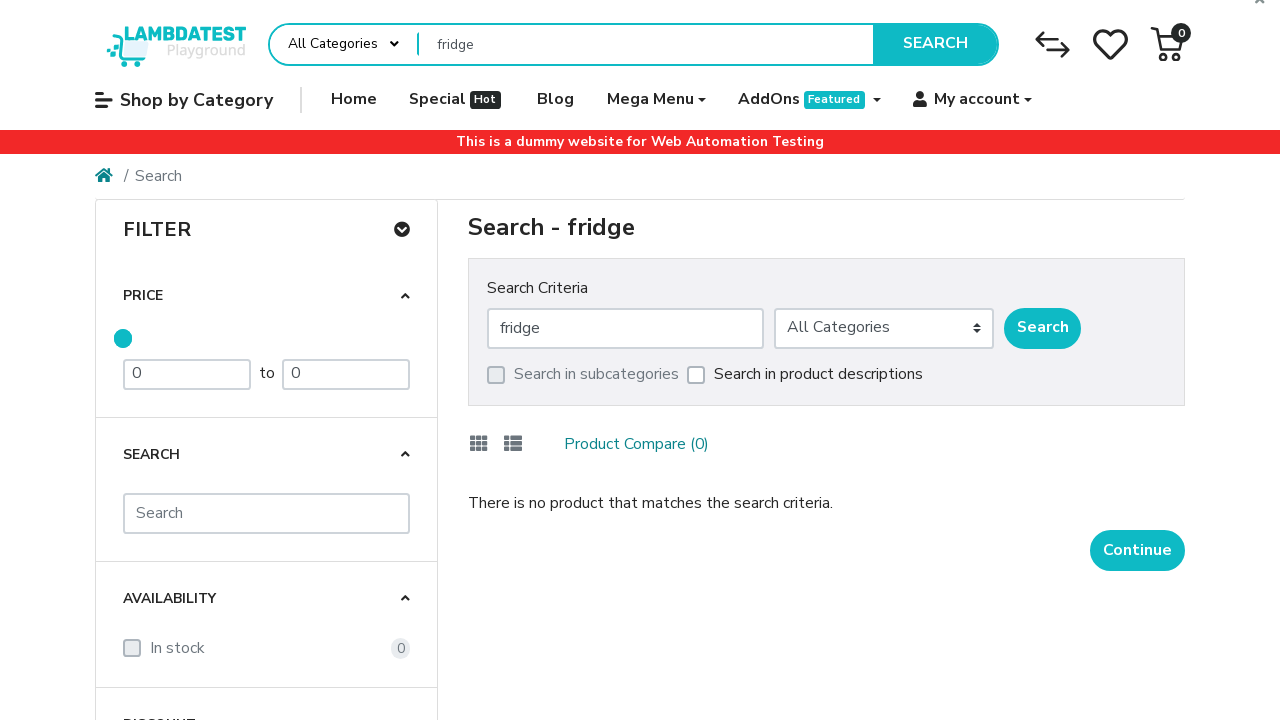

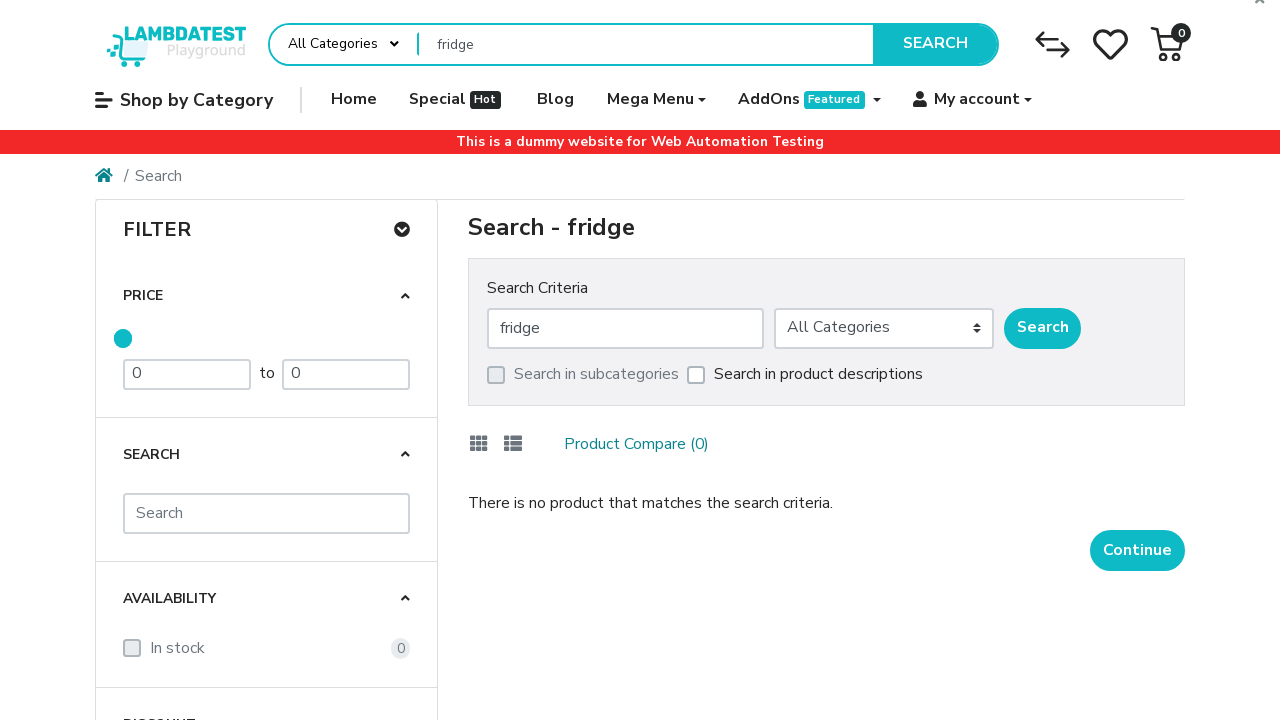